Tests iframe navigation and interaction by switching between nested frames, filling forms, and selecting dropdown options within different frame contexts

Starting URL: https://www.hyrtutorials.com/p/frames-practice.html

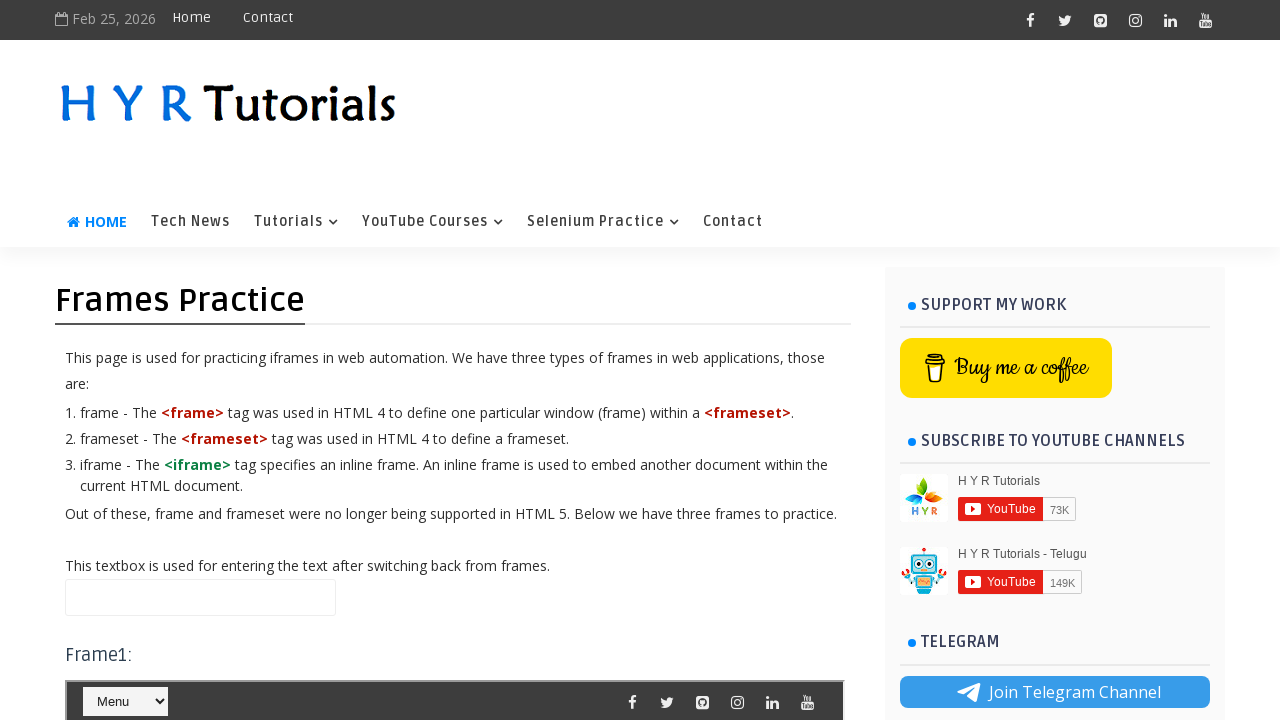

Filled main page name field with 'Staying at Main Page' on input#name
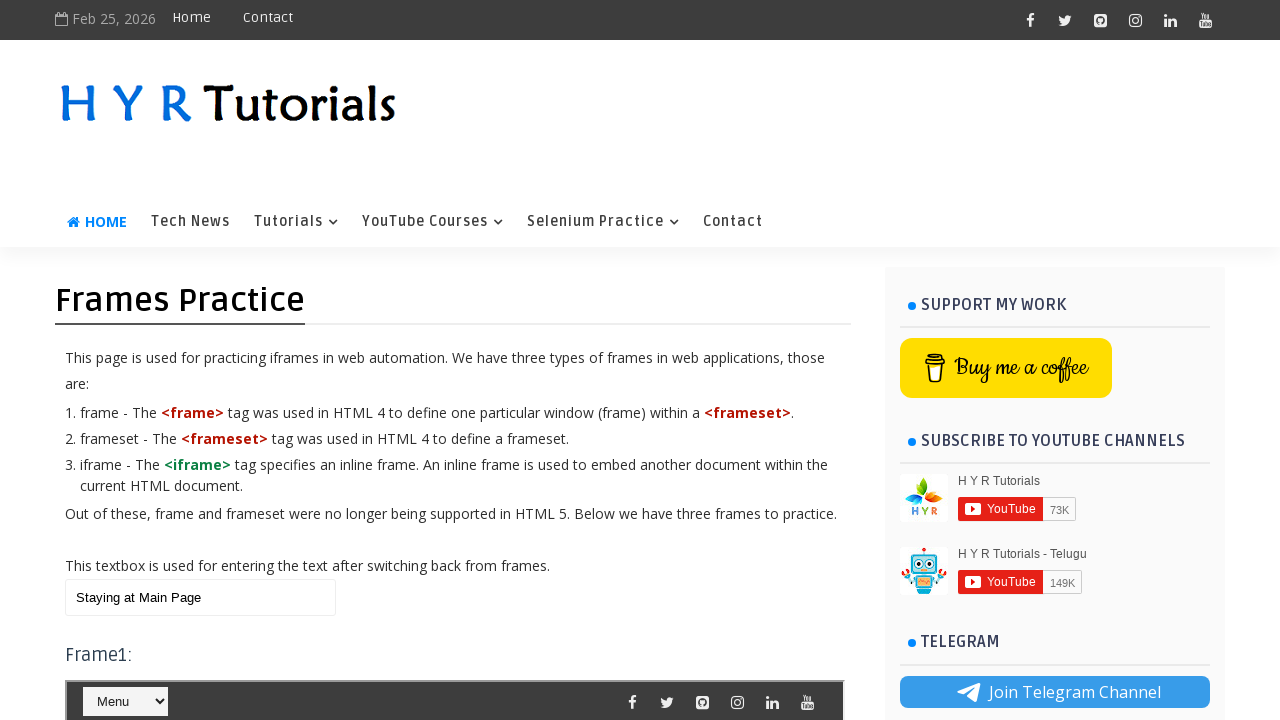

Located iframe#frm3
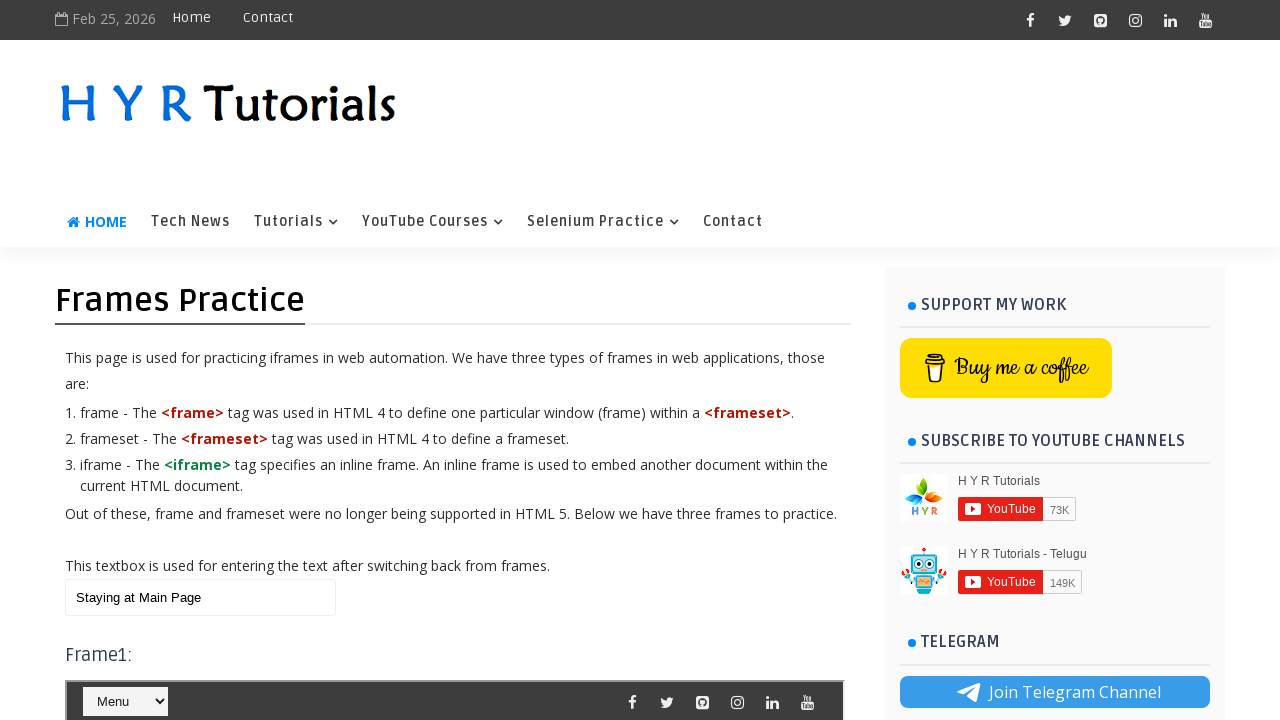

Filled name field in frame 3 with 'Inside frame 3' on iframe#frm3 >> internal:control=enter-frame >> #name
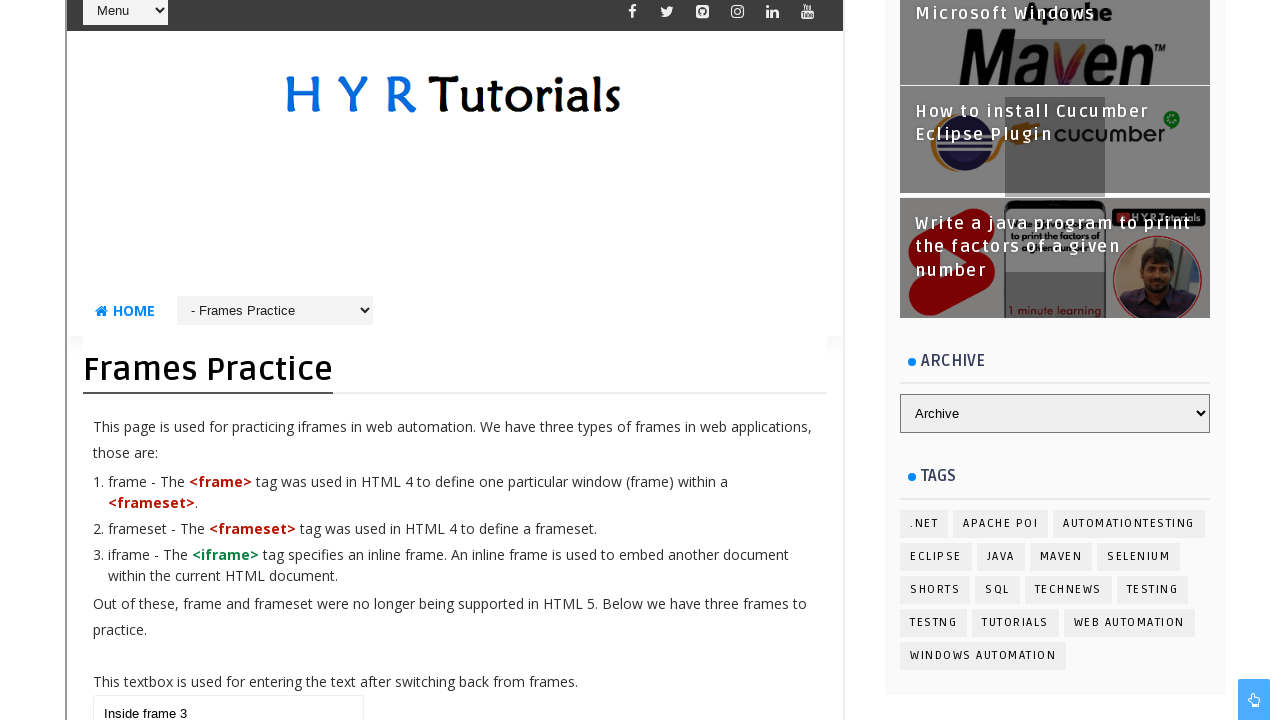

Located iframe#frm1
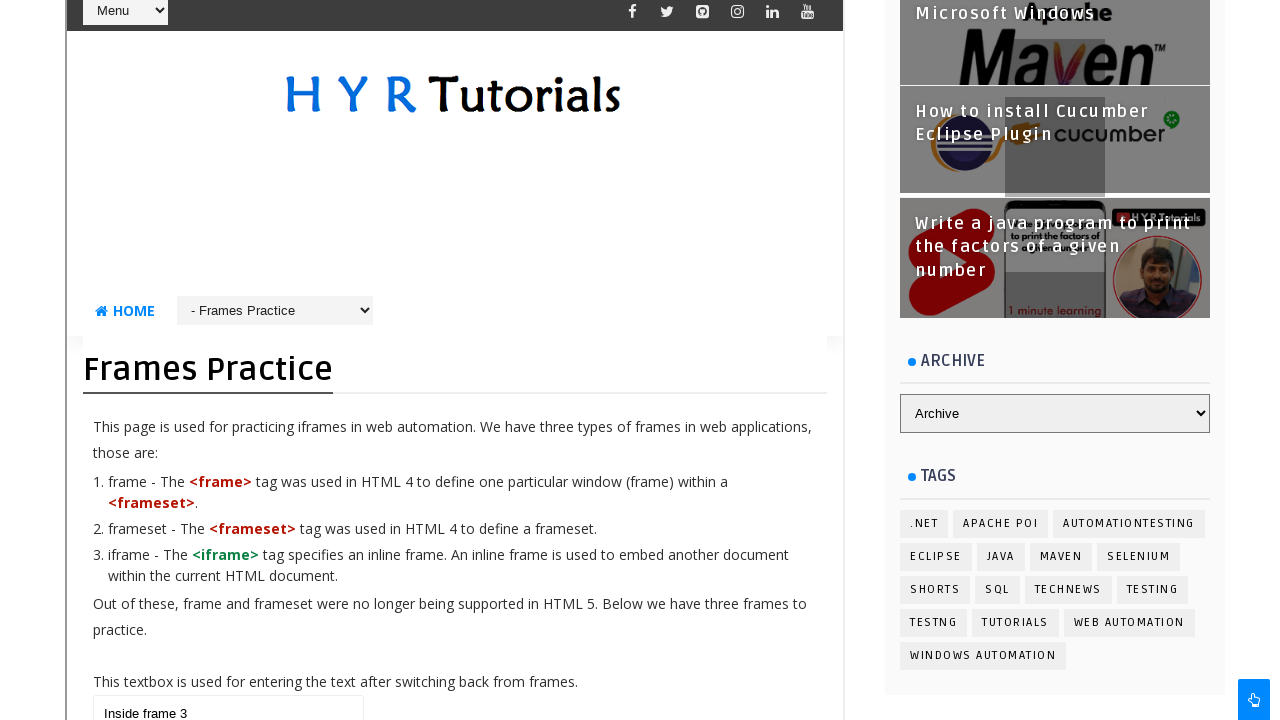

Selected option at index 1 in dropdown within frame 1 on iframe#frm1 >> internal:control=enter-frame >> #selectnav1
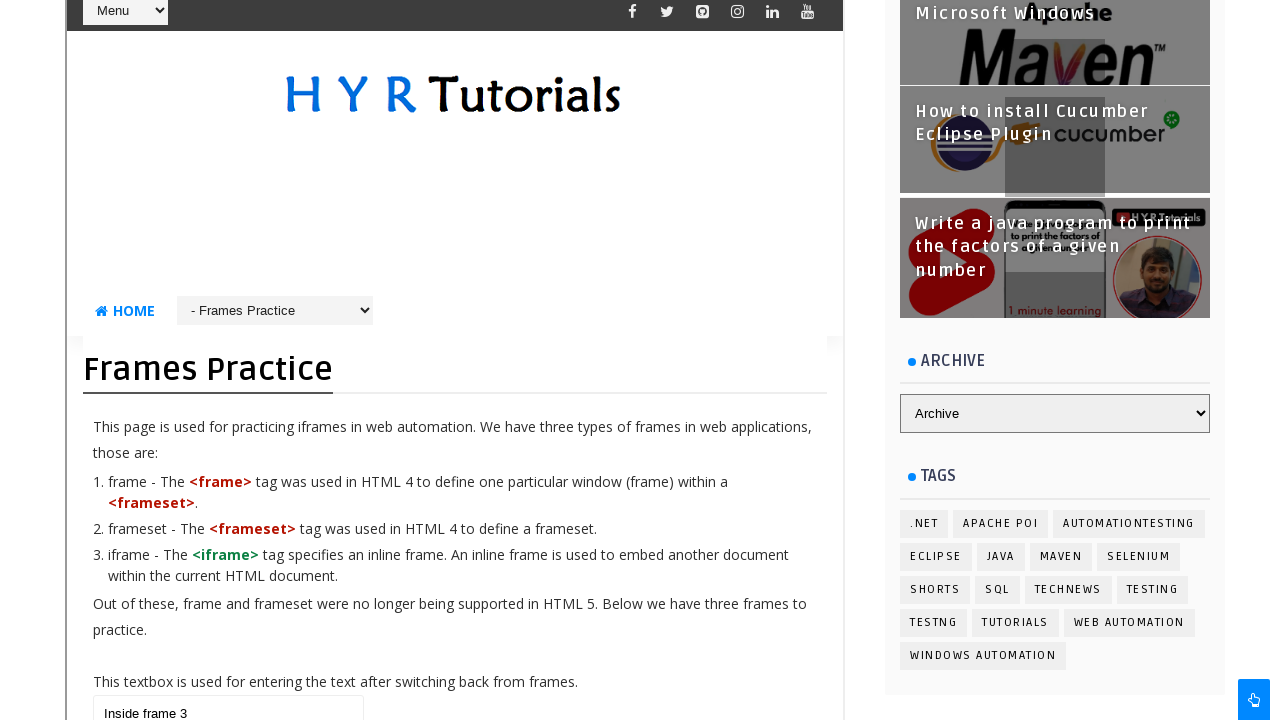

Located iframe#frm2
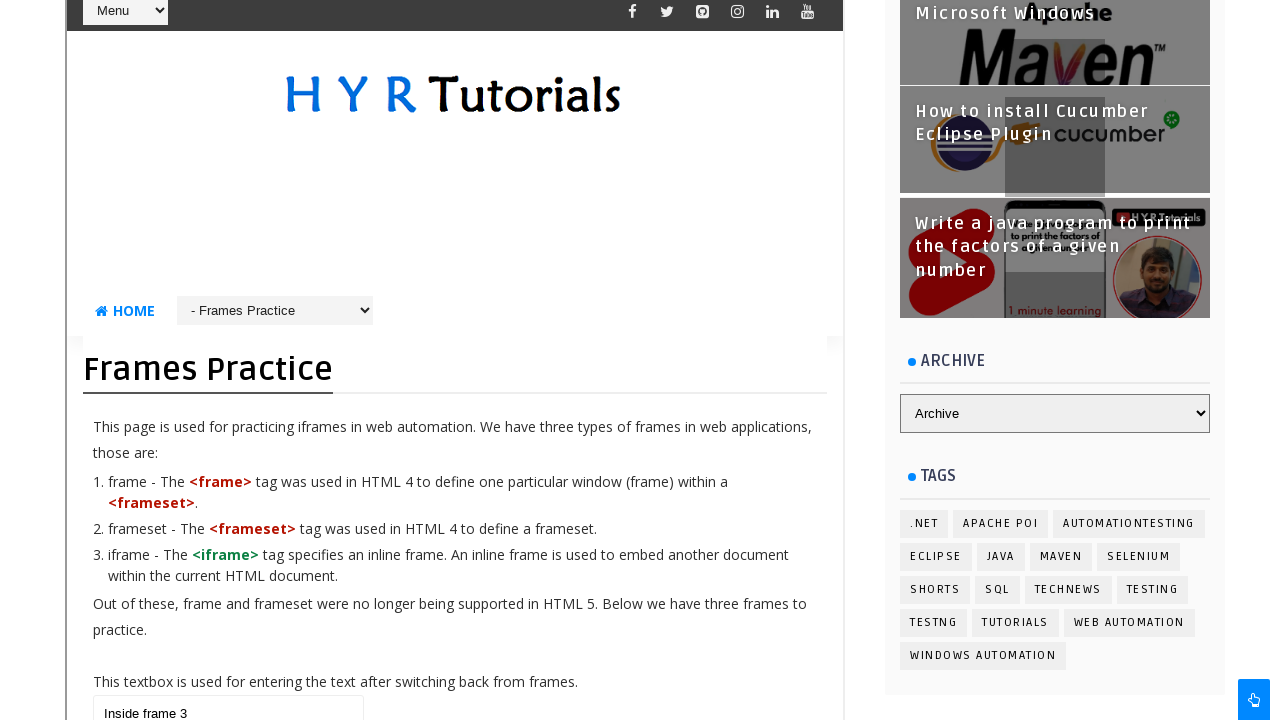

Filled firstName field in frame 2 with 'Suman' on iframe#frm2 >> internal:control=enter-frame >> input#firstName
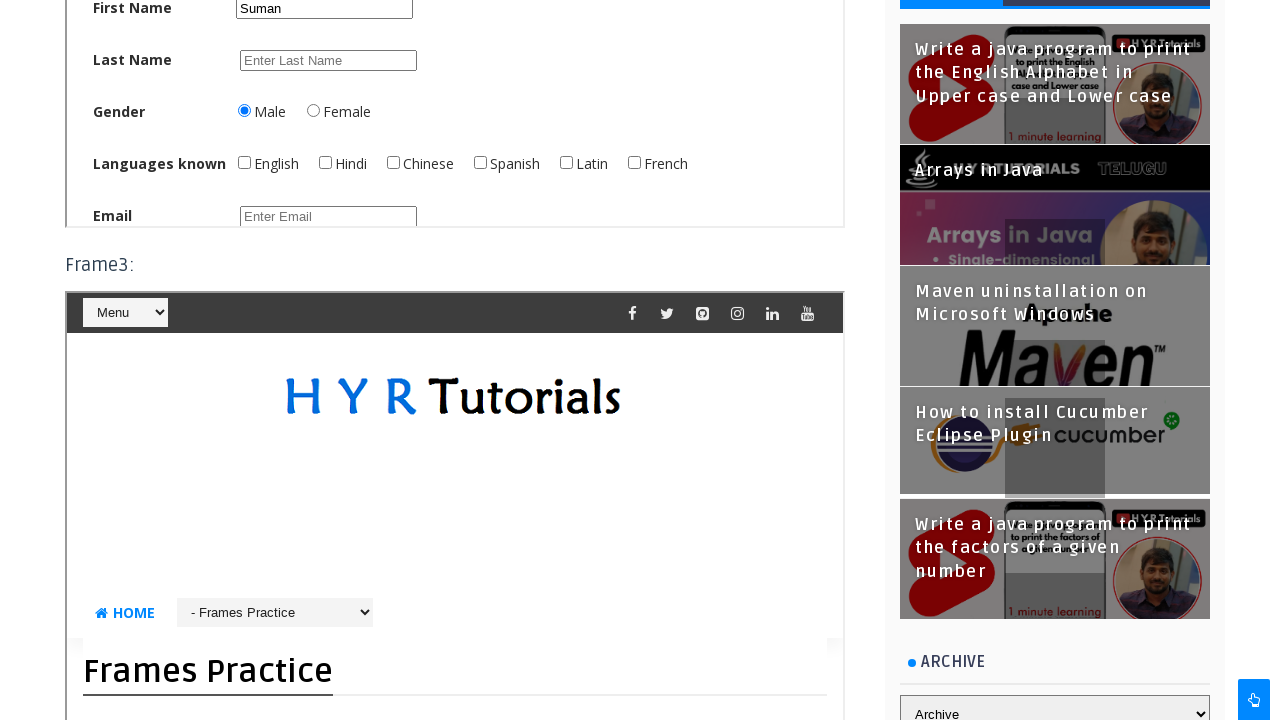

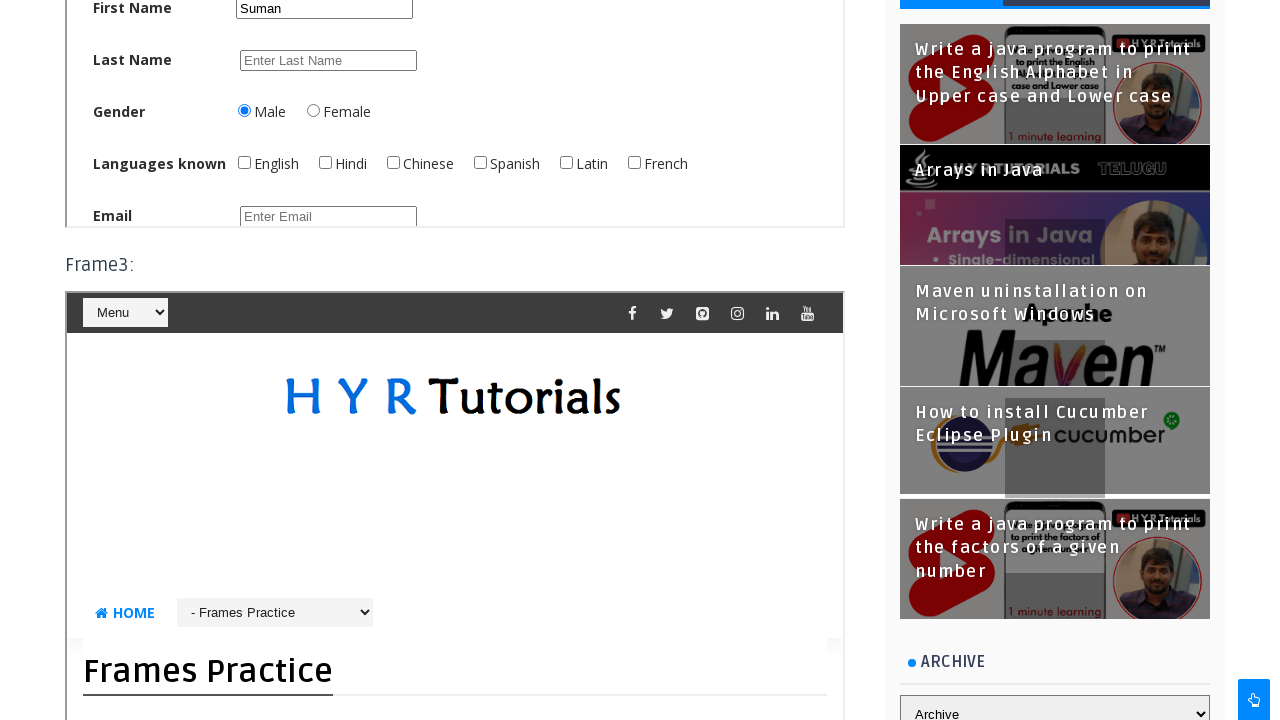